Tests Python.org search functionality by searching for "selenium" and verifying the results page loads

Starting URL: http://www.python.org

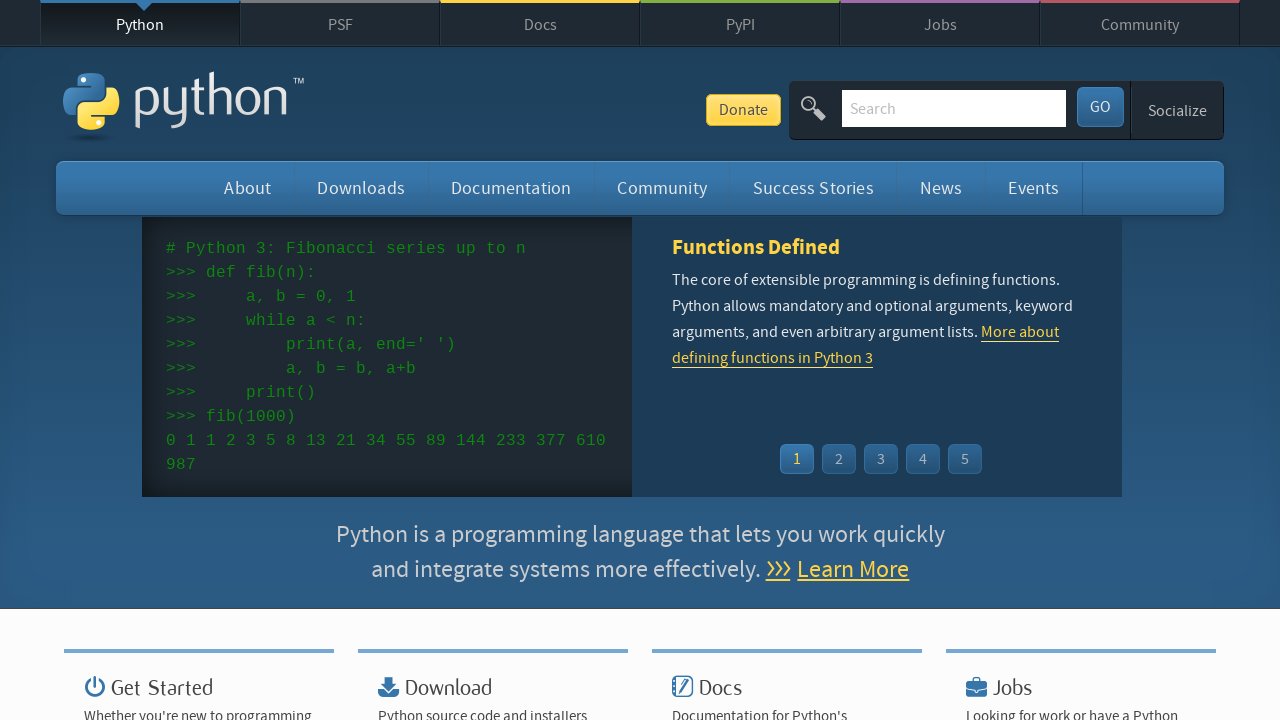

Located search input field by name 'q'
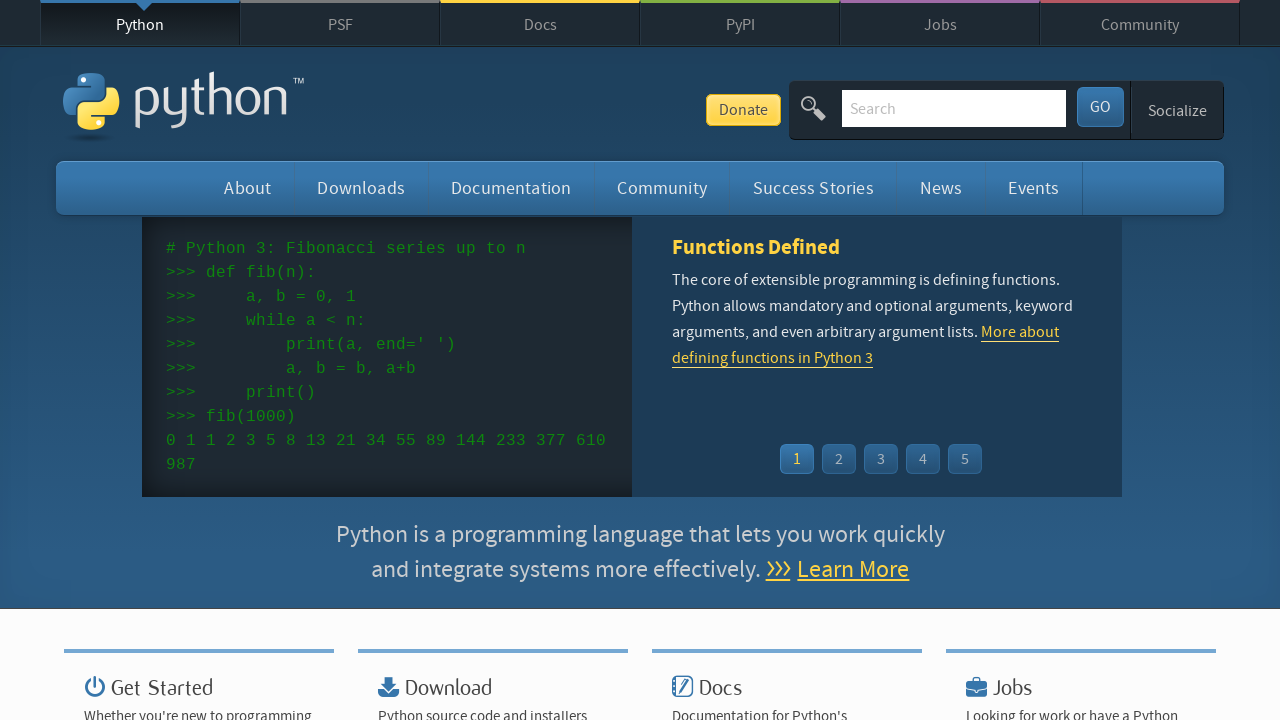

Filled search field with 'selenium' on input[name='q']
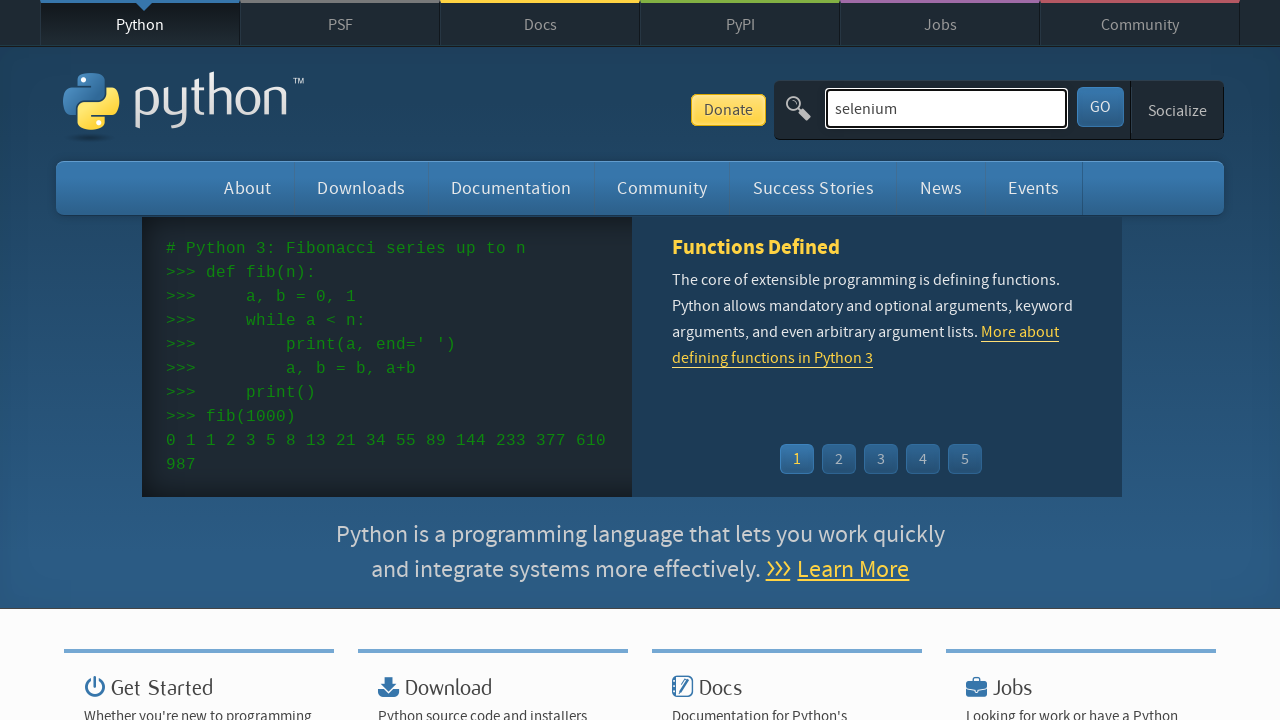

Pressed Enter to submit search query on input[name='q']
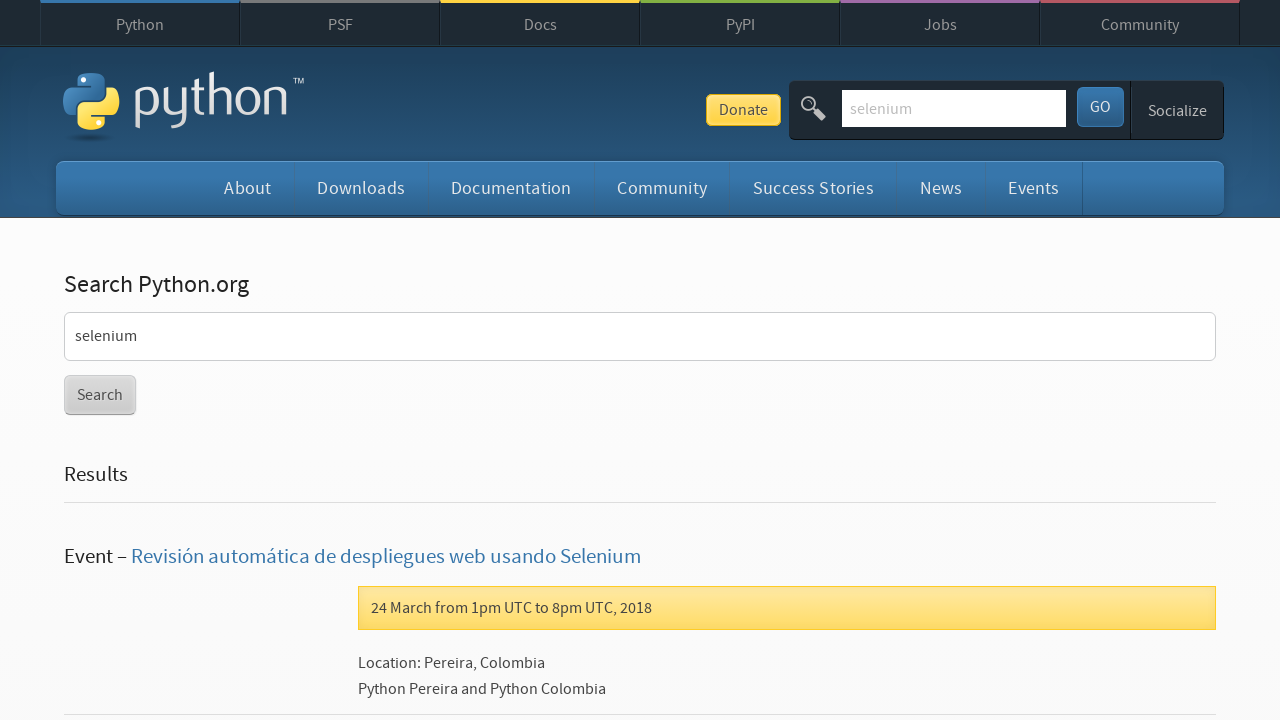

Search results page loaded and network activity completed
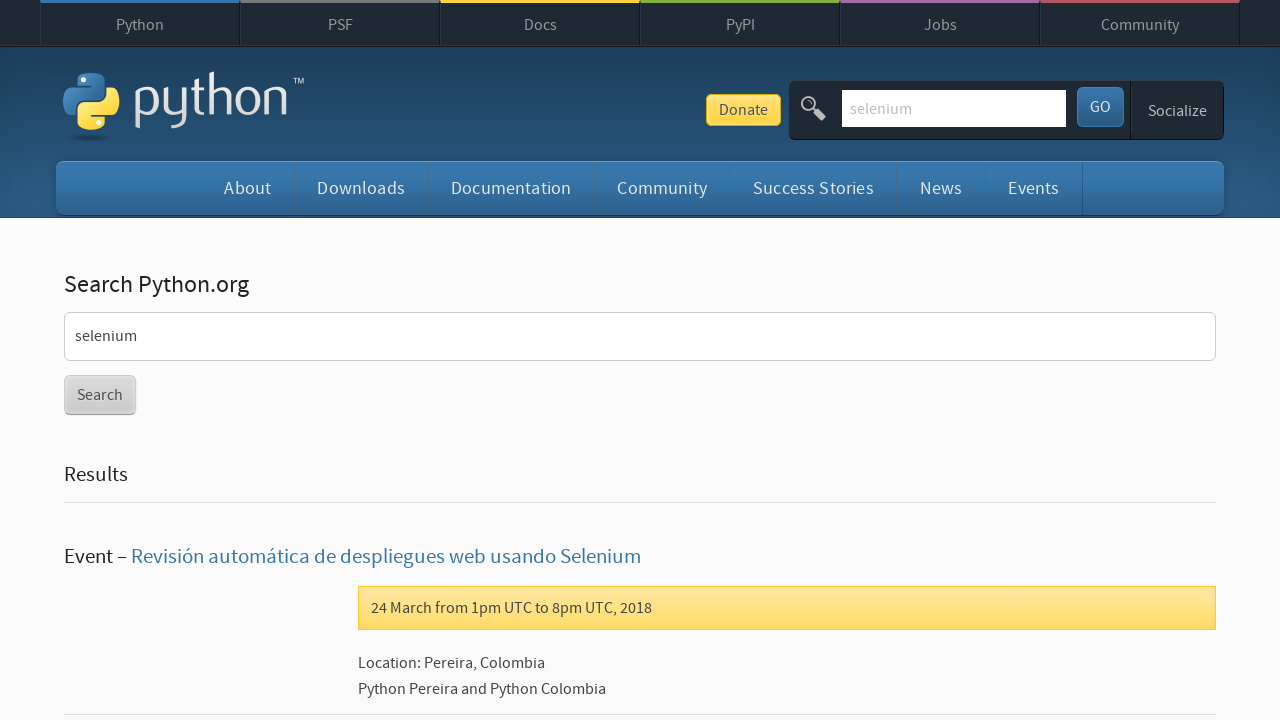

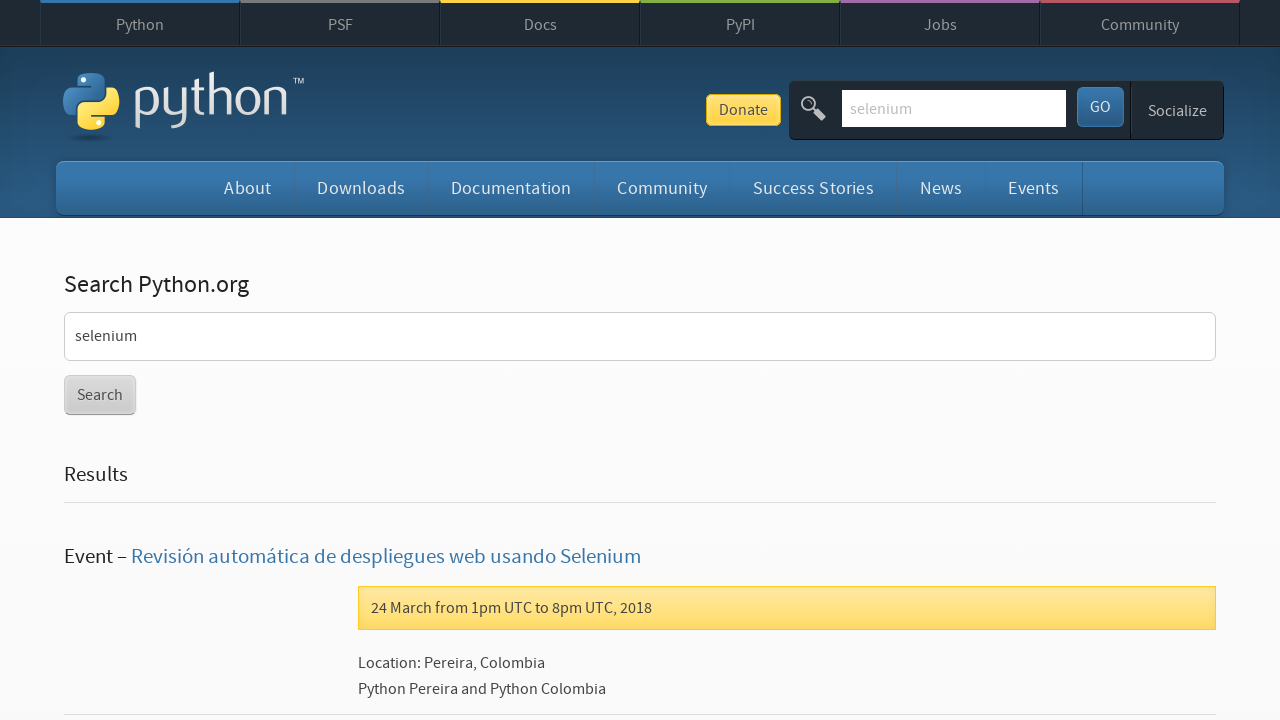